Tests prompt alert functionality by clicking a button to trigger a prompt alert, entering text, accepting it, and verifying the result

Starting URL: https://www.leafground.com/alert.xhtml

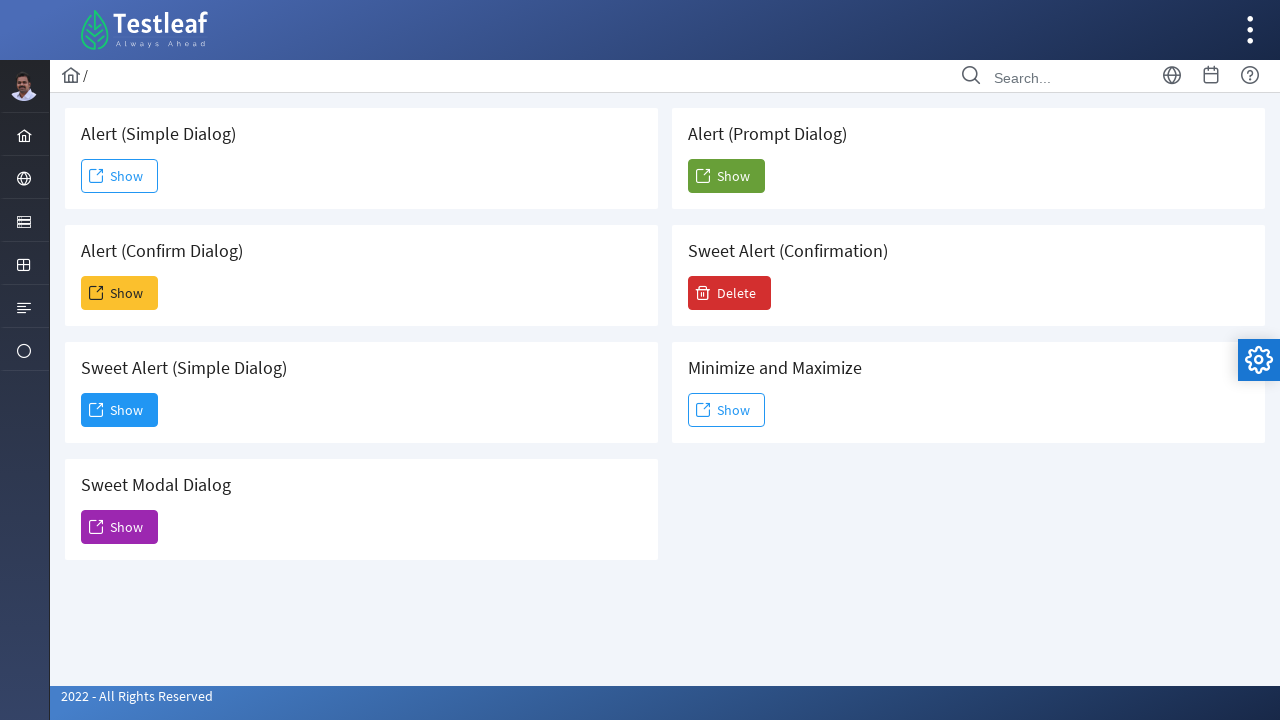

Clicked button to trigger prompt alert at (726, 176) on xpath=(//span[text()='Show'])[5]
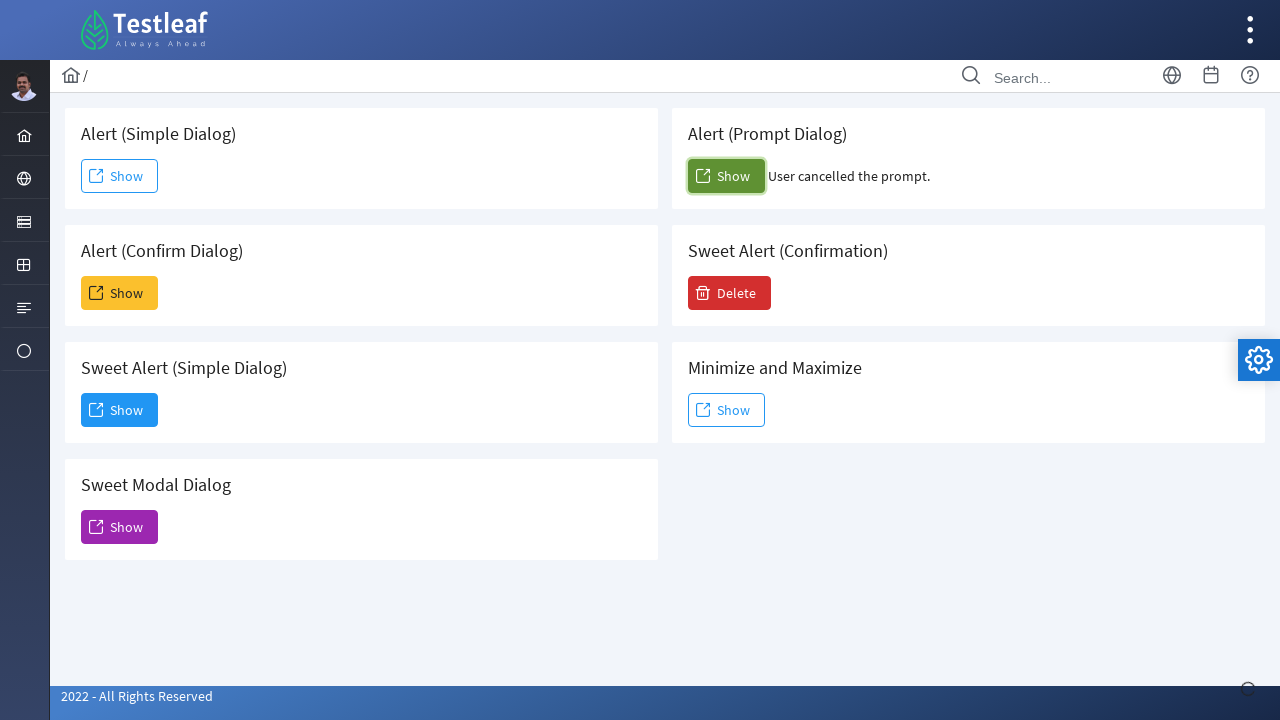

Set up dialog handler to accept prompt with text 'Sathish'
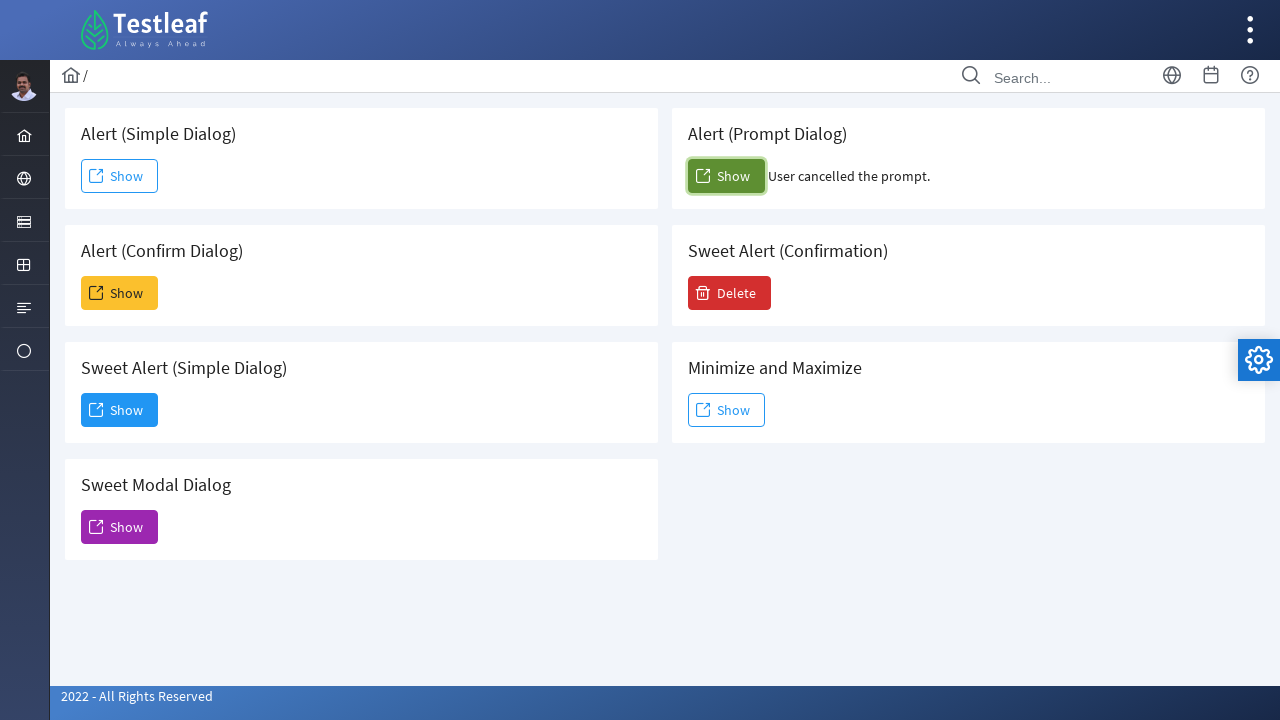

Result element loaded after prompt acceptance
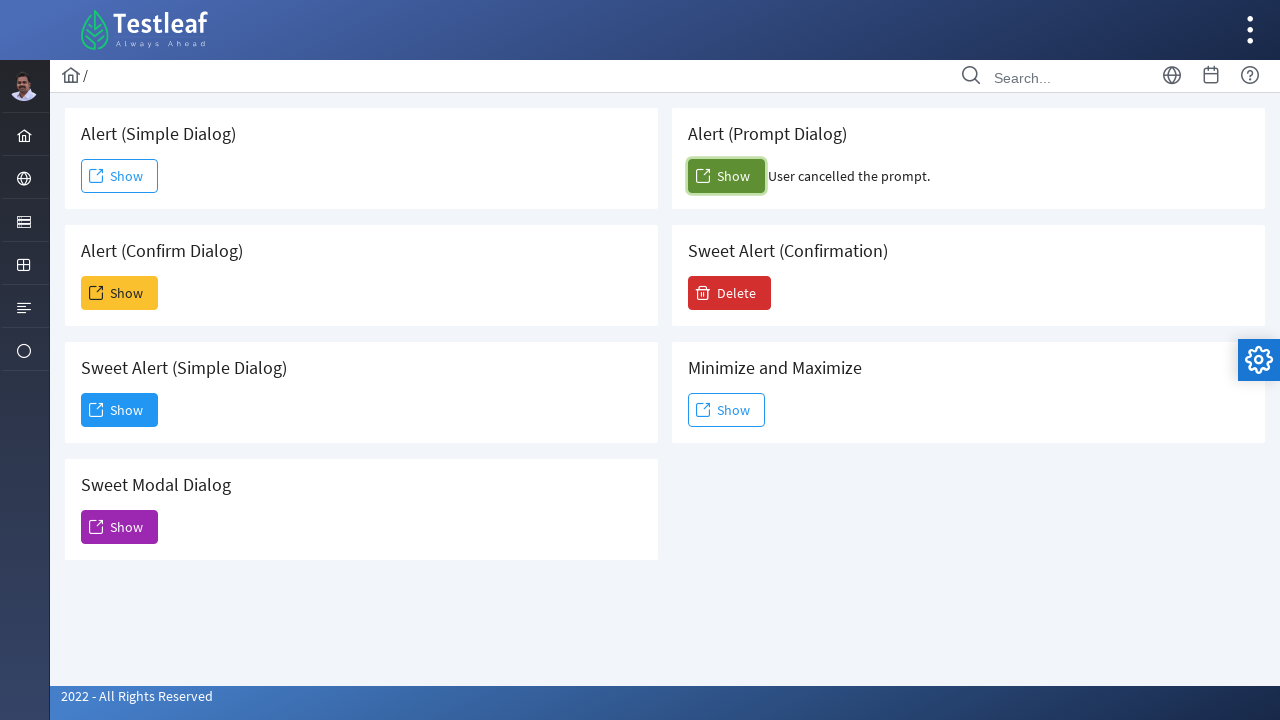

Retrieved result text: User cancelled the prompt.
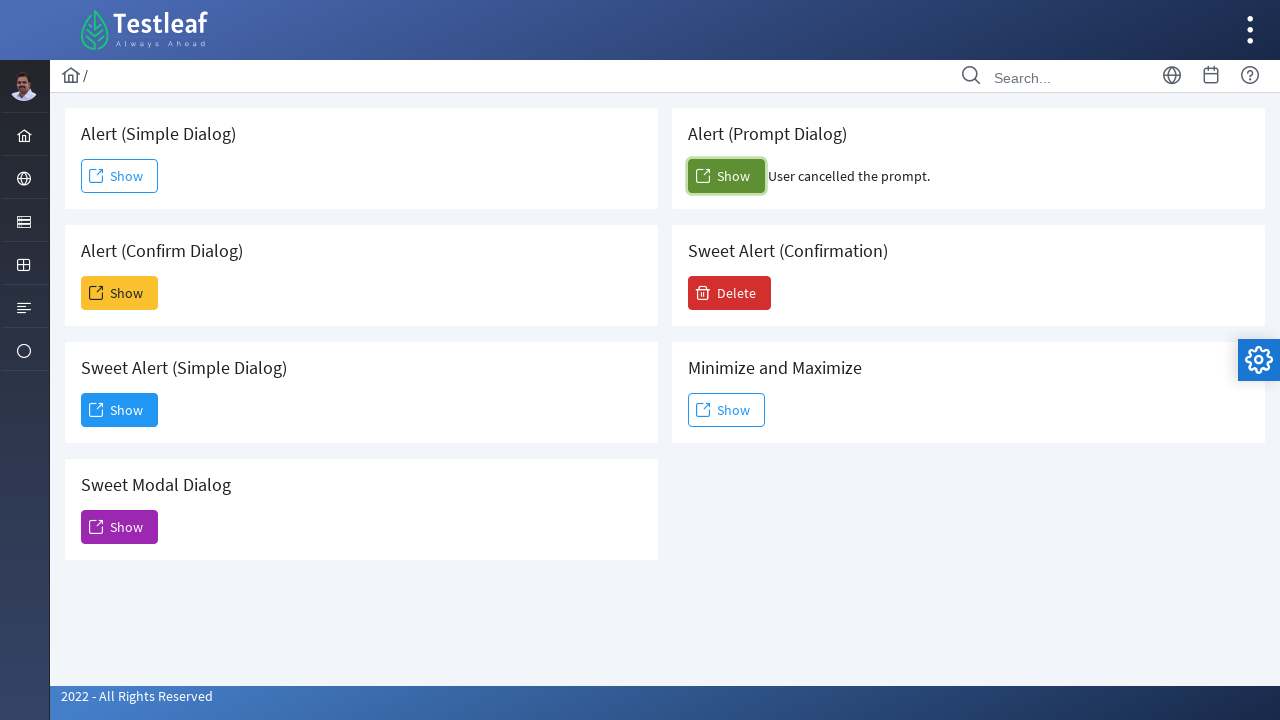

Printed result: User cancelled the prompt.
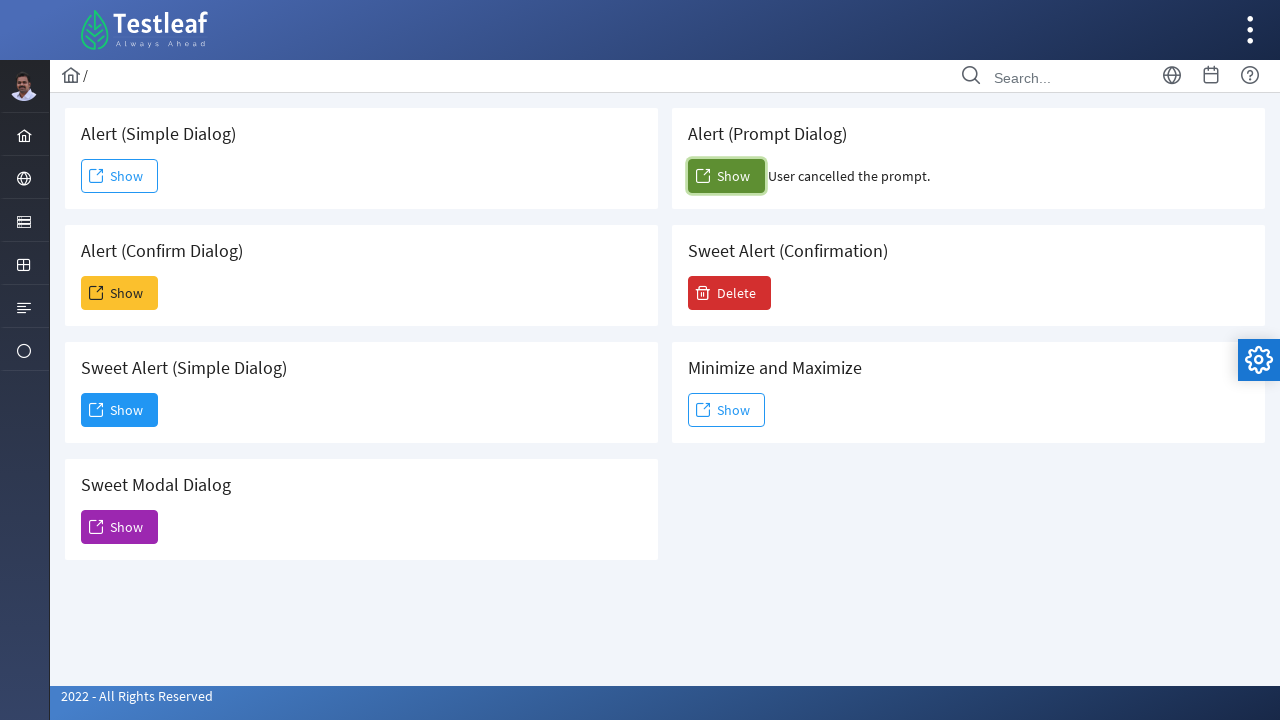

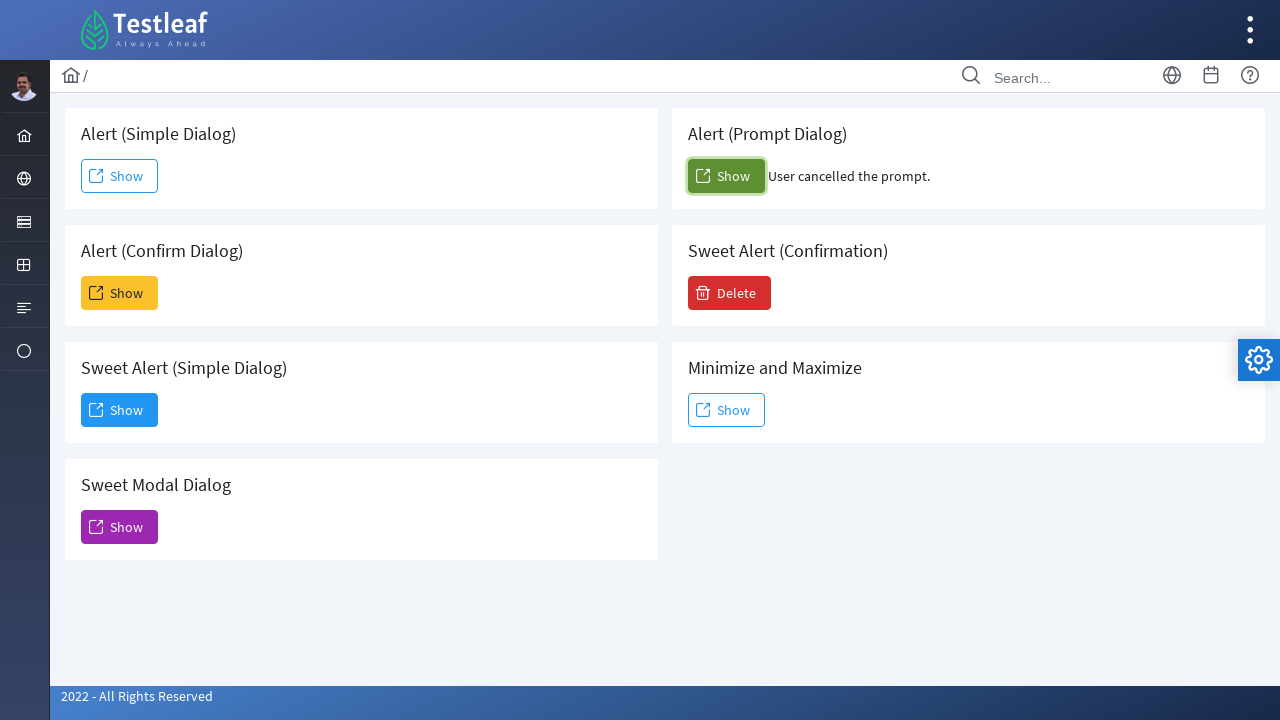